Tests a multi-step form by clicking a specific link, then filling out personal information fields (first name, last name, city, country) and submitting the form

Starting URL: http://suninjuly.github.io/find_link_text

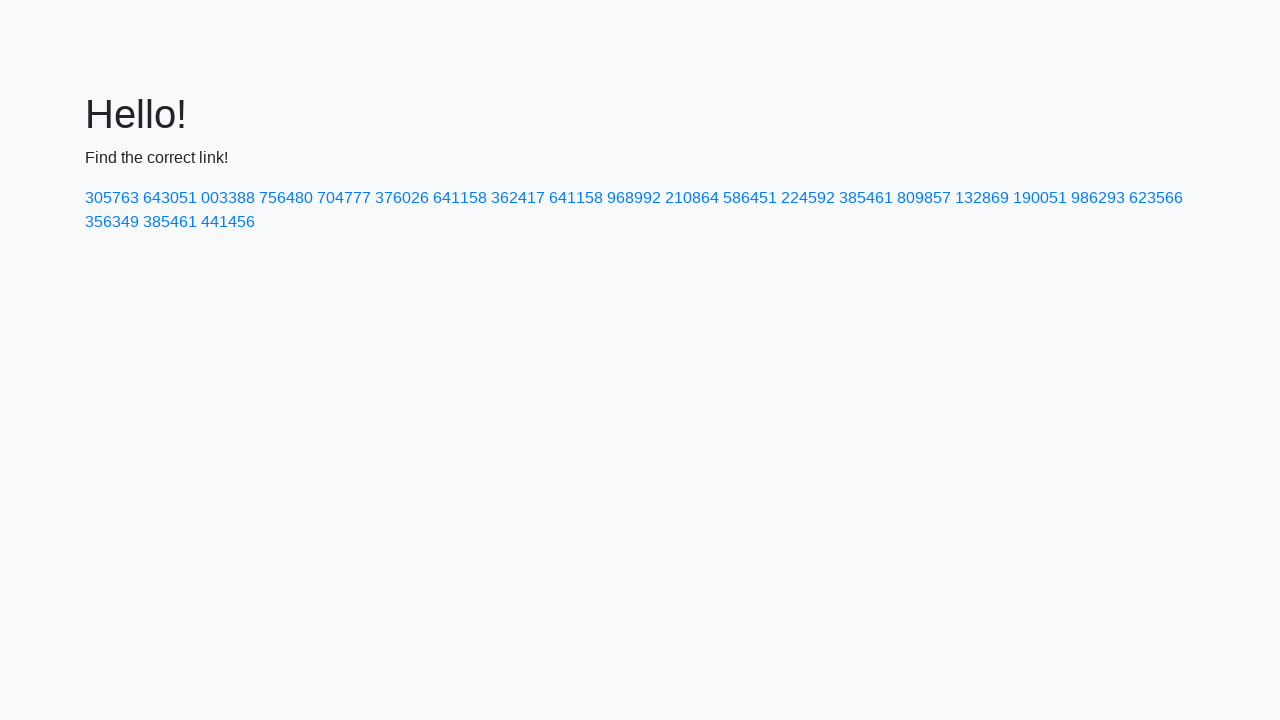

Clicked link with text '224592' at (808, 198) on a:text('224592')
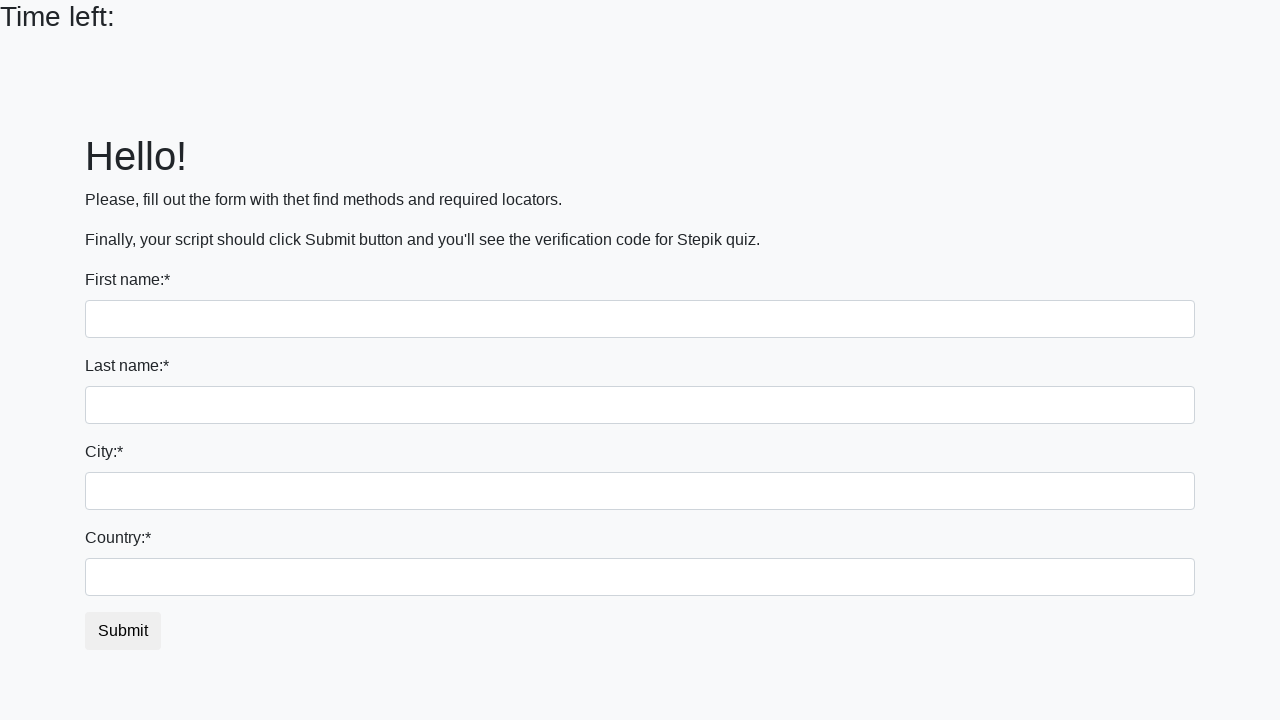

Filled first name field with 'Ivan' on input[name='first_name']
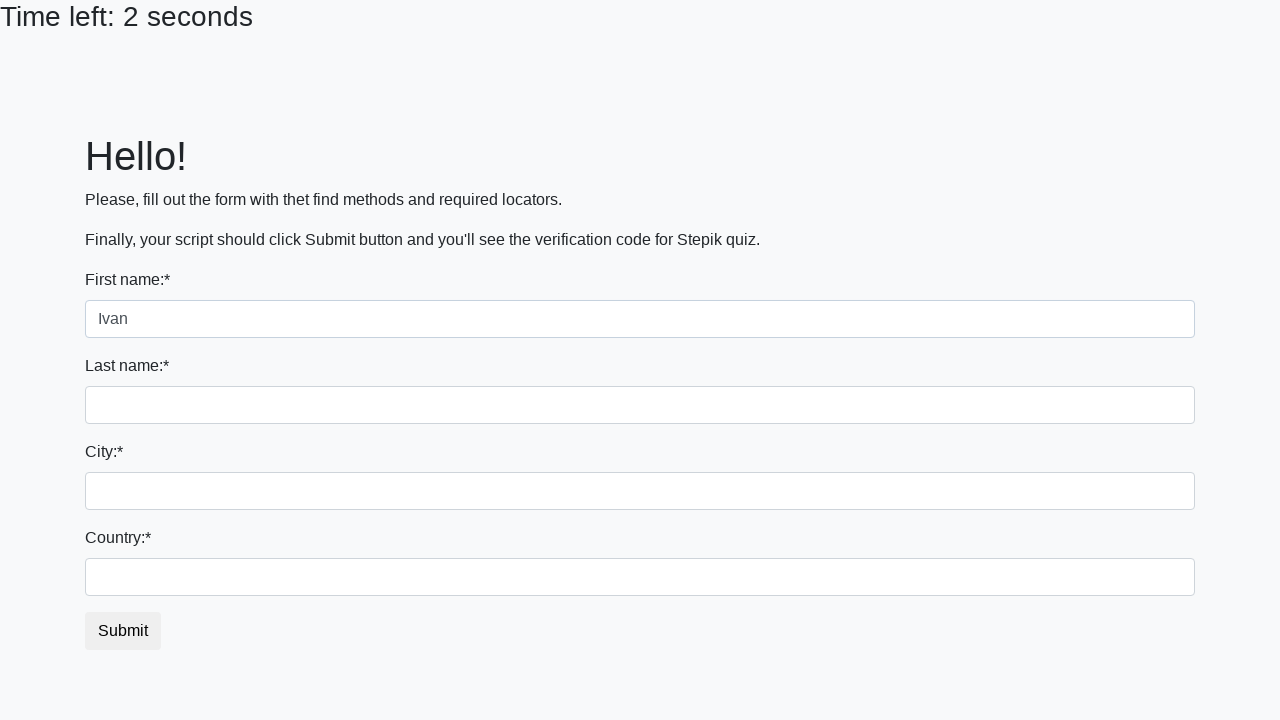

Filled last name field with 'Petrov' on input[name='last_name']
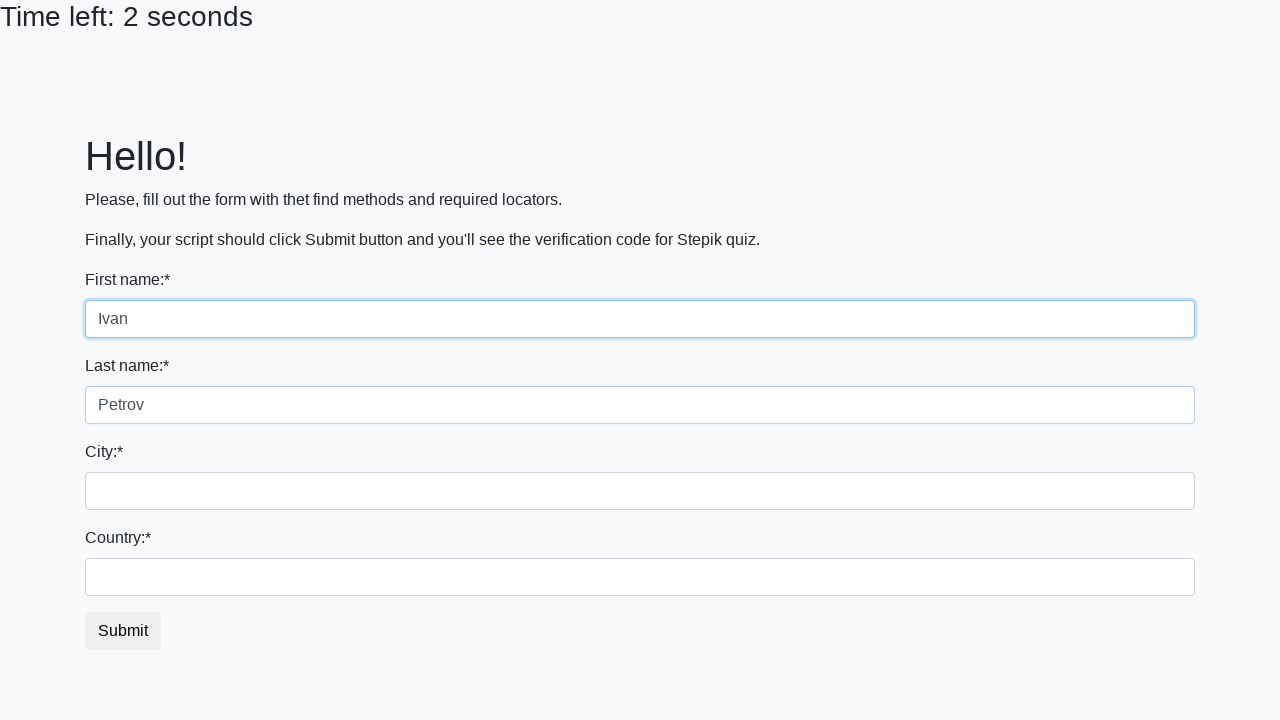

Filled city field with 'Smolensk' on input[name='firstname']
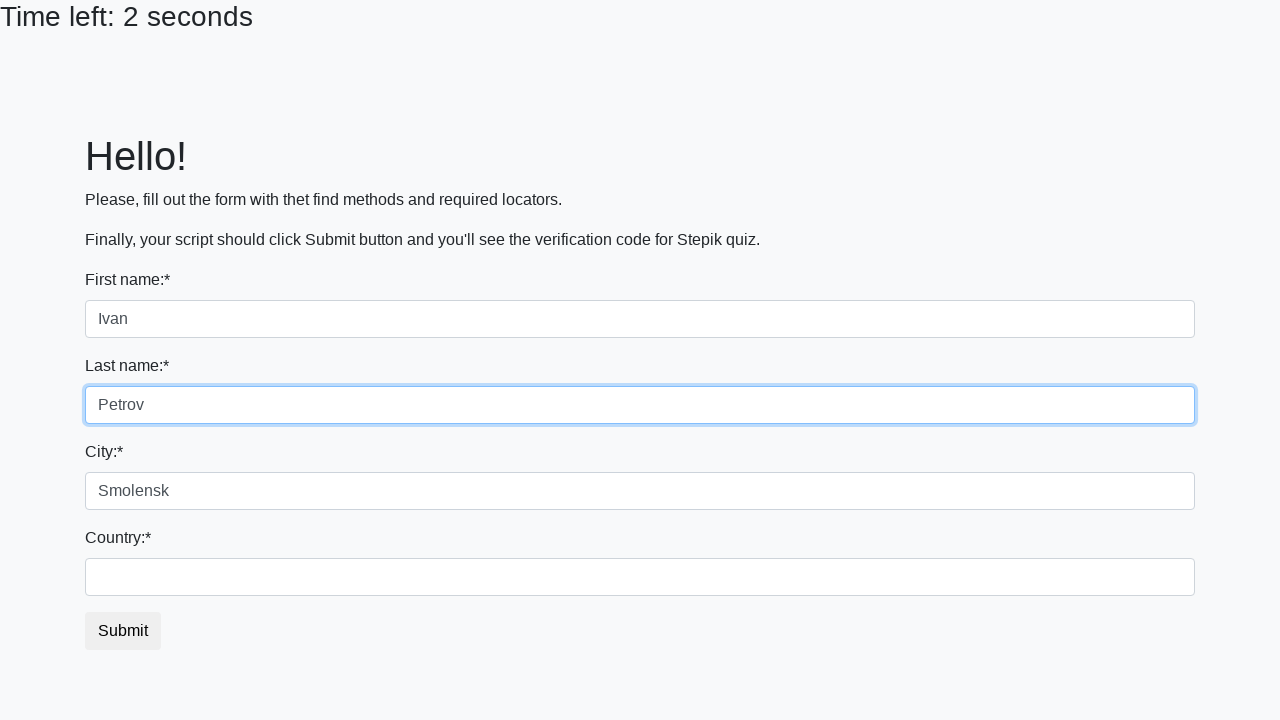

Filled country field with 'Russia' on #country
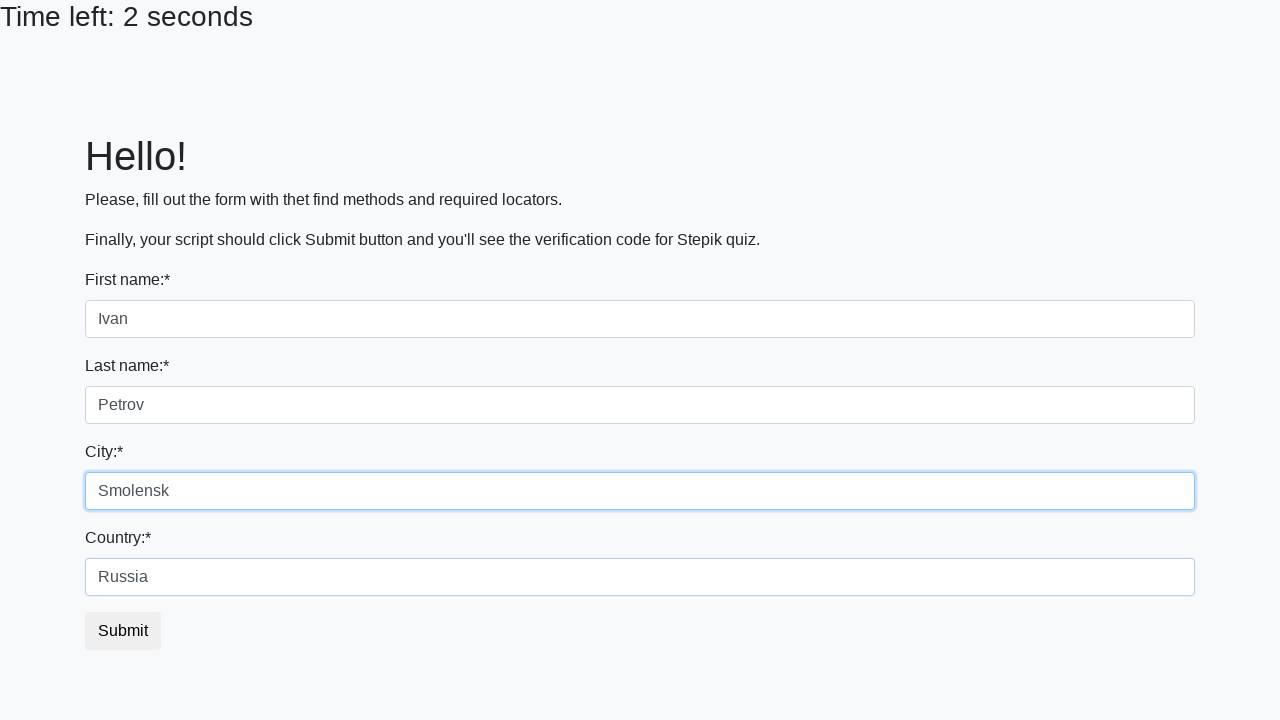

Clicked submit button to submit the form at (123, 631) on button.btn
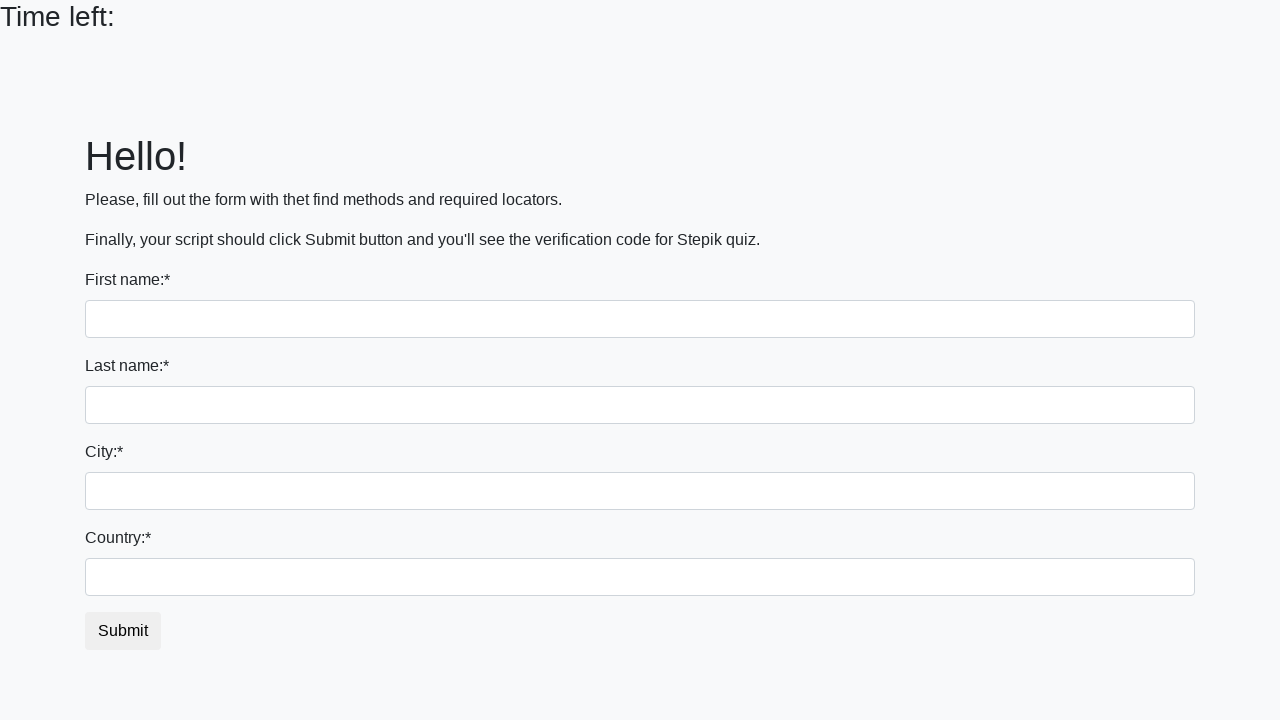

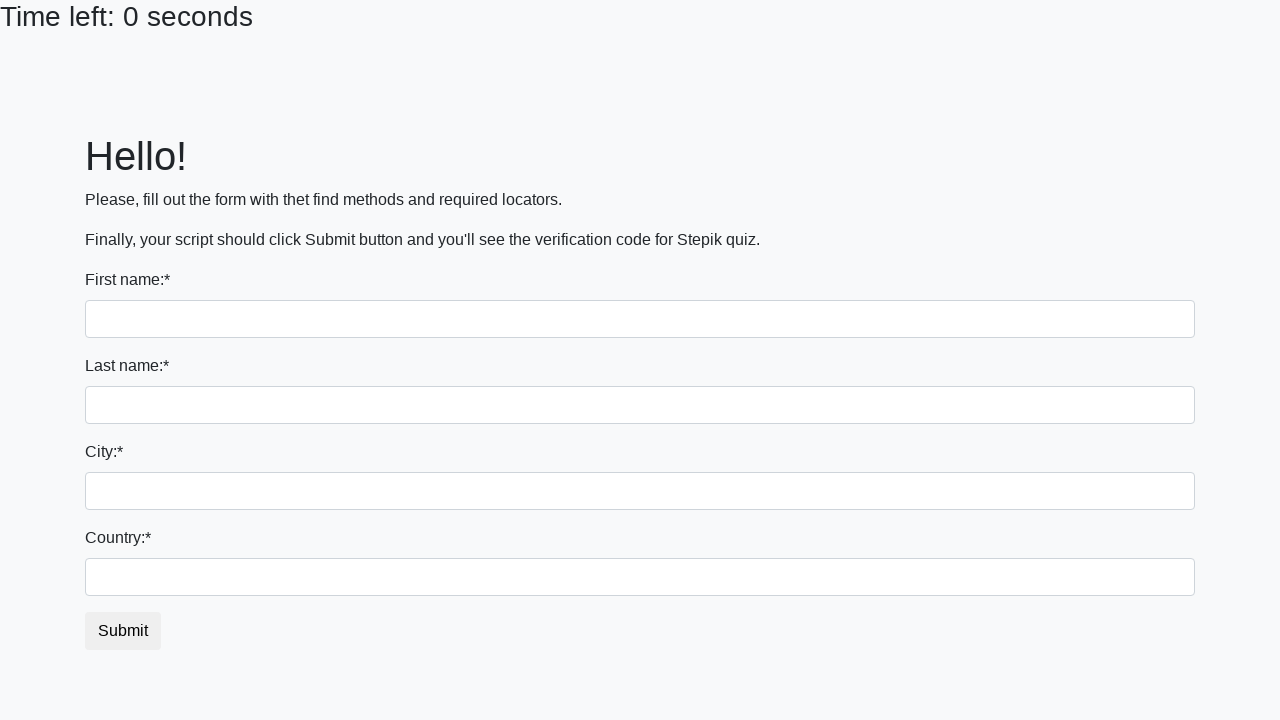